Tests navigation through a demo app's scroll functionality, opening a new tab, and performing horizontal scrolling

Starting URL: https://demoapps.qspiders.com/ui?scenario=1

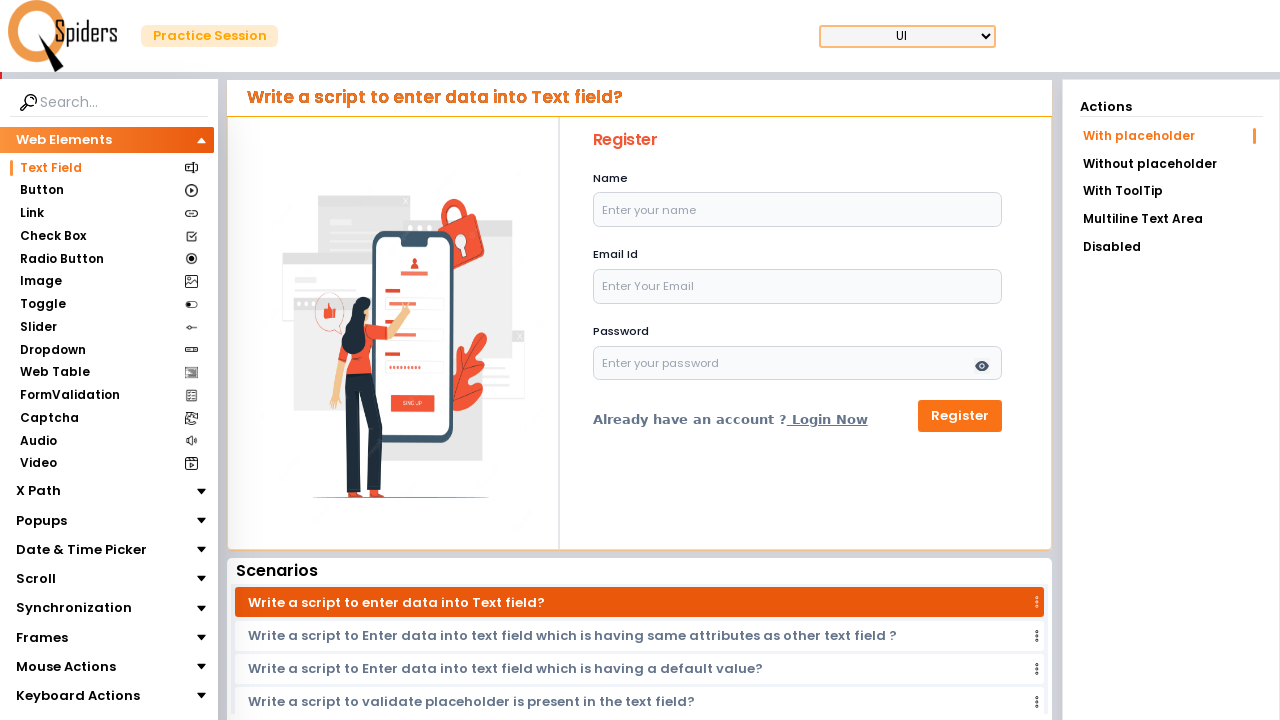

Clicked on Scroll section at (36, 579) on xpath=//section[text()='Scroll']
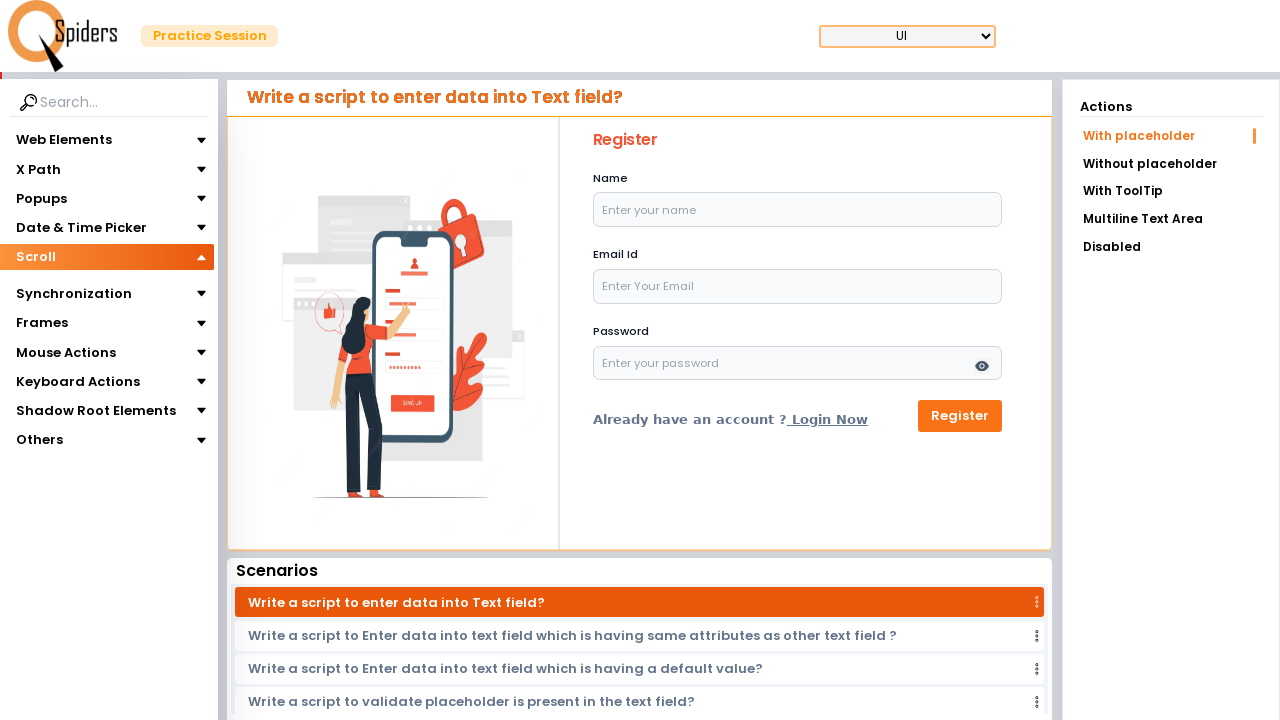

Waited 3 seconds for Scroll section to load
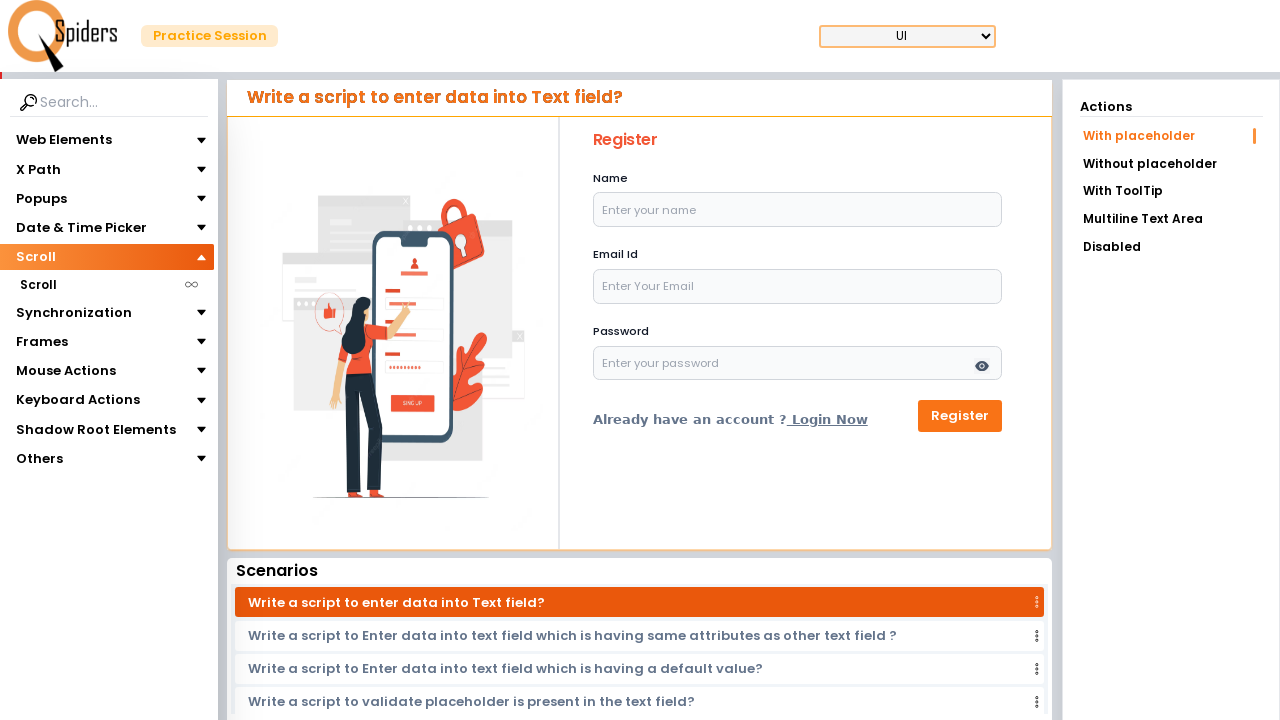

Clicked on sibling section with ps-3 class at (187, 285) on xpath=//section[text()='Scroll']/following-sibling::section[@class='ps-3']
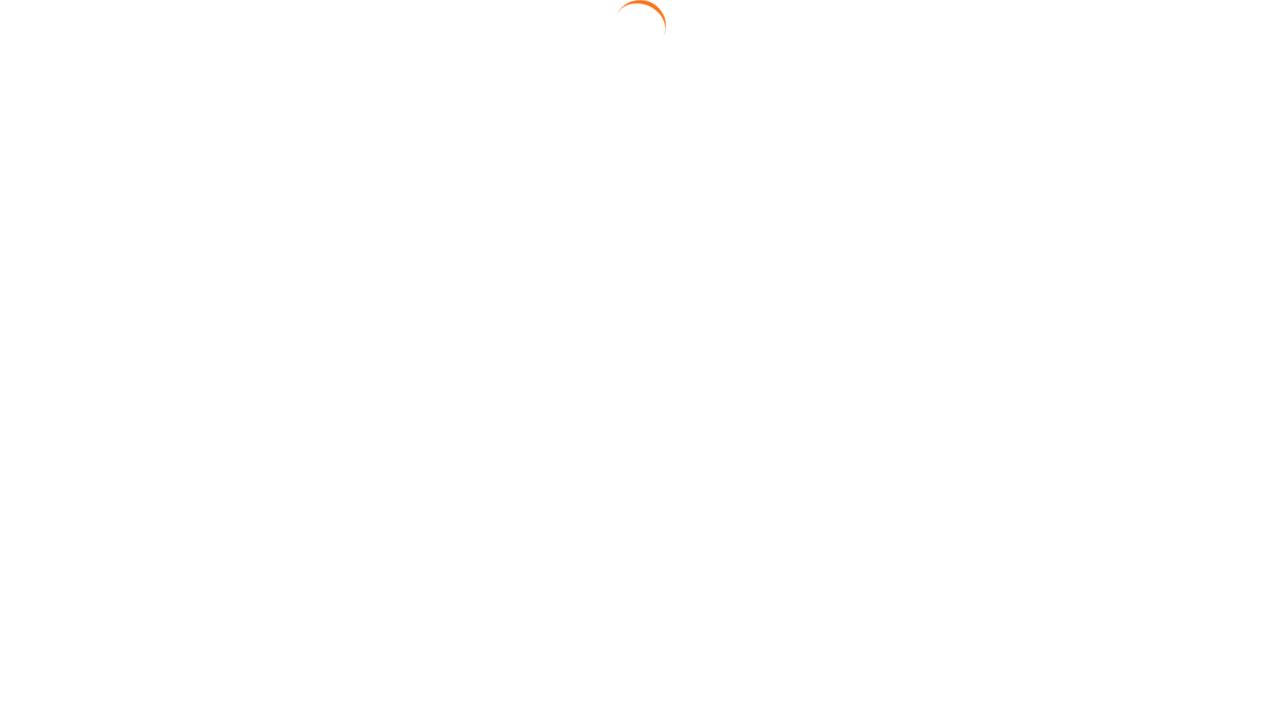

Waited 2 seconds for sibling section to load
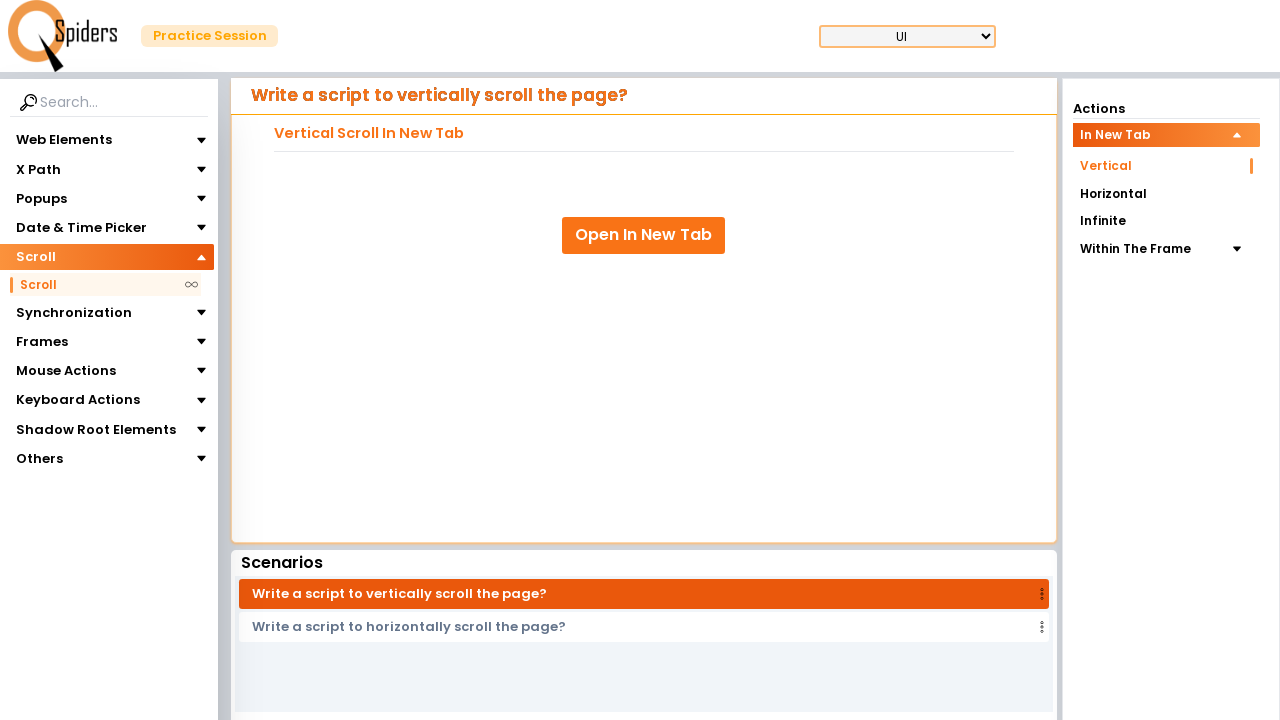

Clicked on Horizontal link at (1166, 194) on xpath=//a[text()='Horizontal']
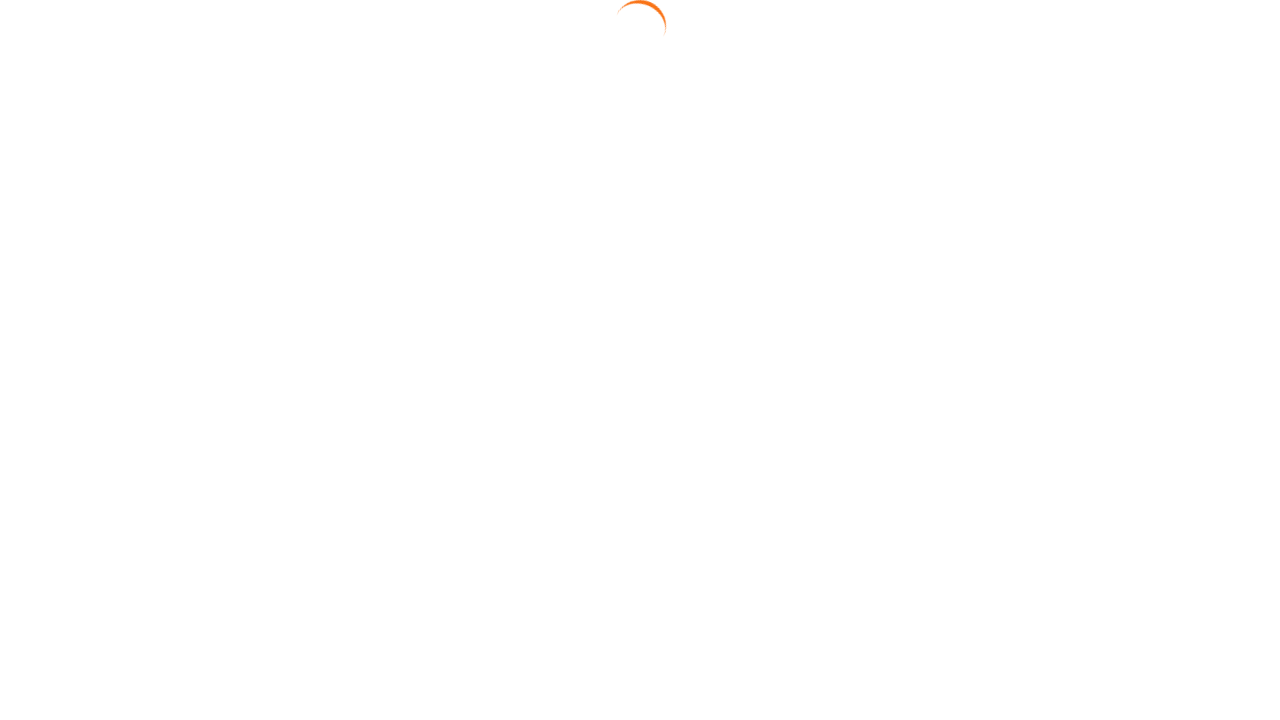

Waited 3 seconds for Horizontal page to load
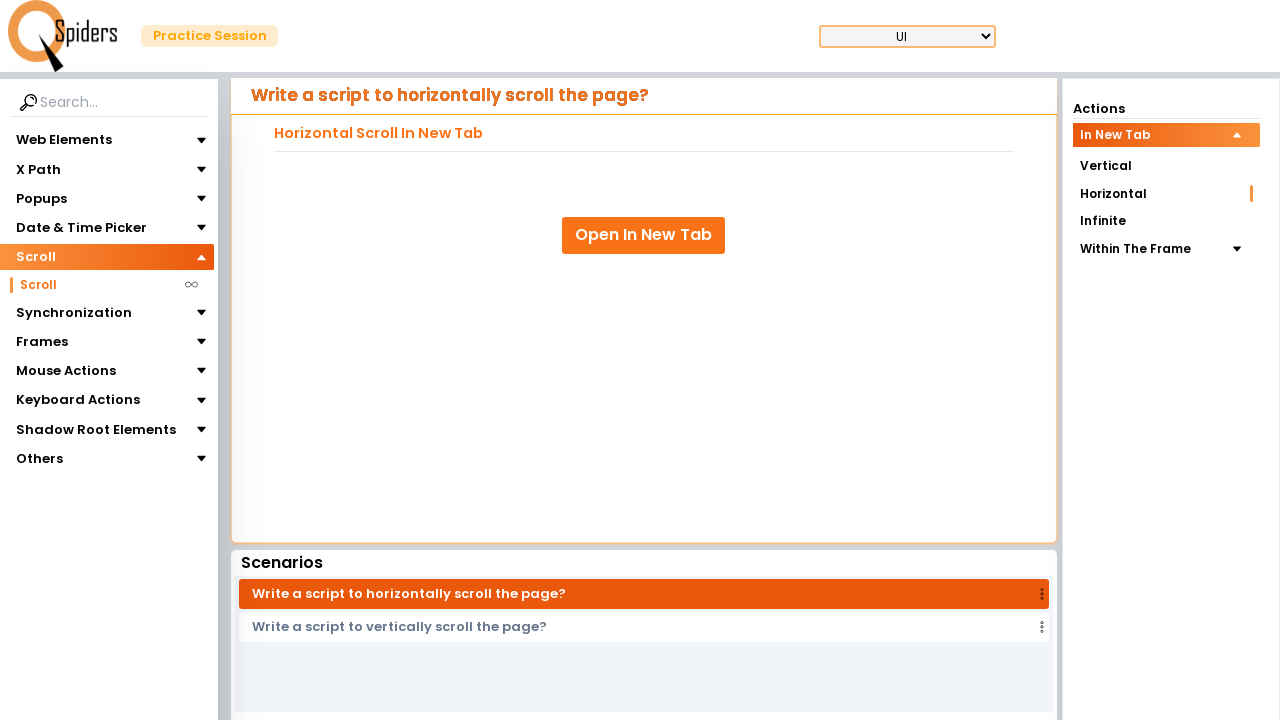

Clicked on 'Open In New Tab' link and new tab opened at (644, 235) on xpath=//a[text()='Open In New Tab']
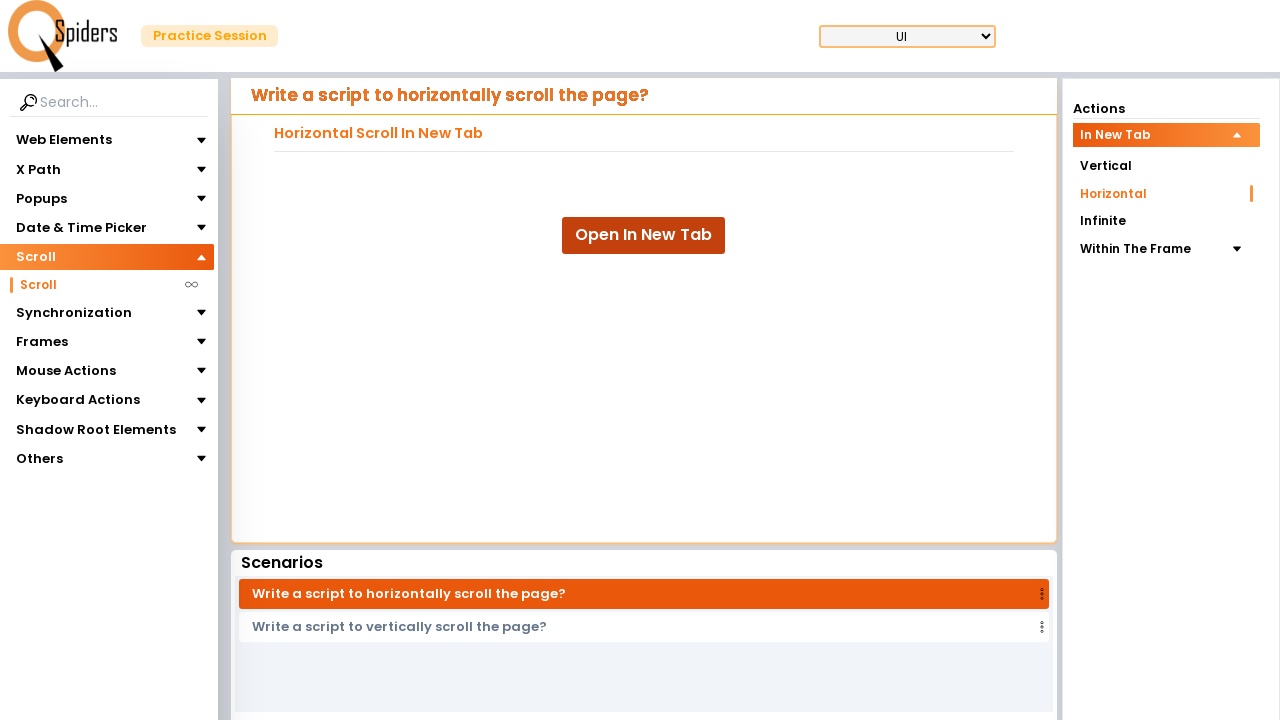

Waited 2 seconds after new tab opened
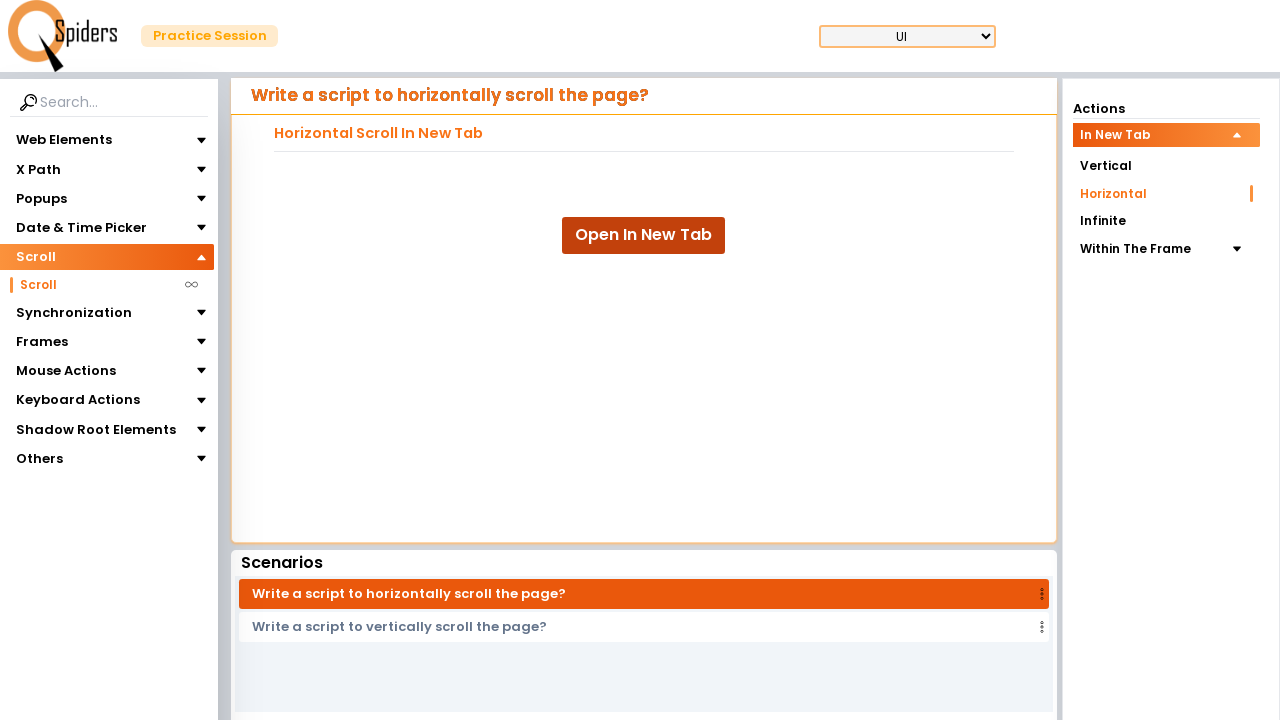

Waited 4 seconds on new tab to load
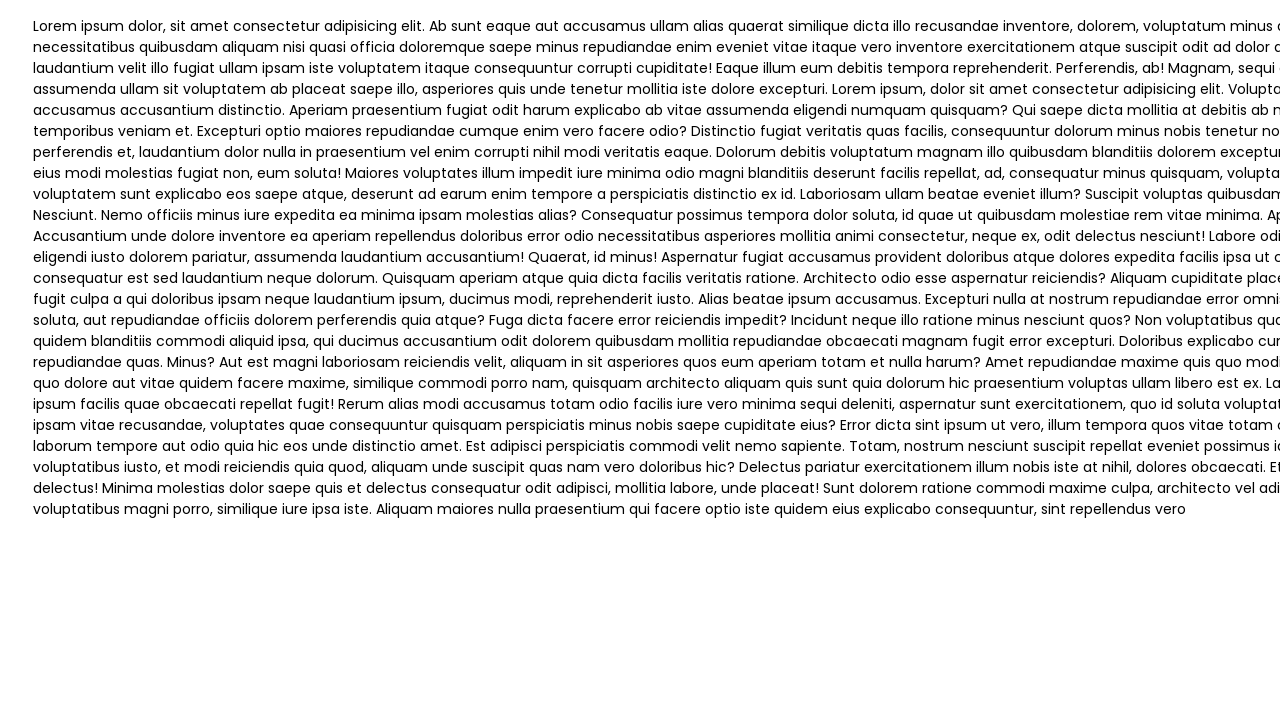

Performed horizontal scroll of 2500 pixels on new tab
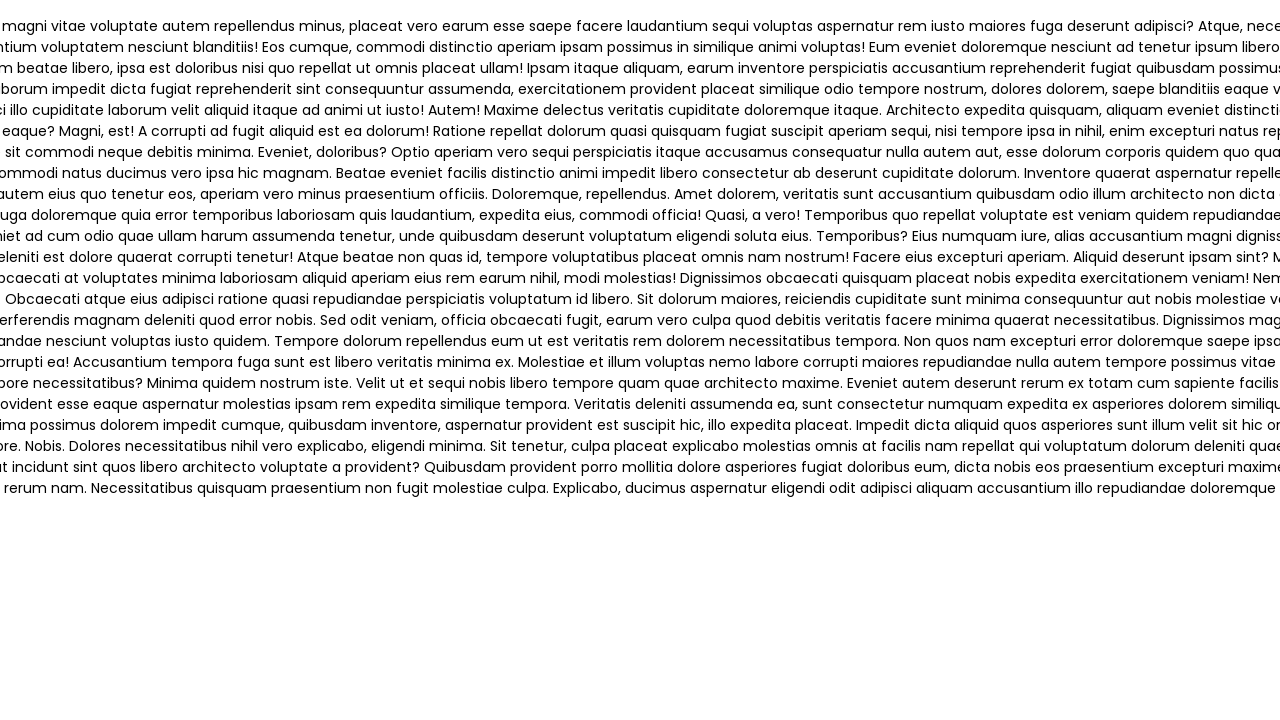

Waited 4 seconds after horizontal scroll
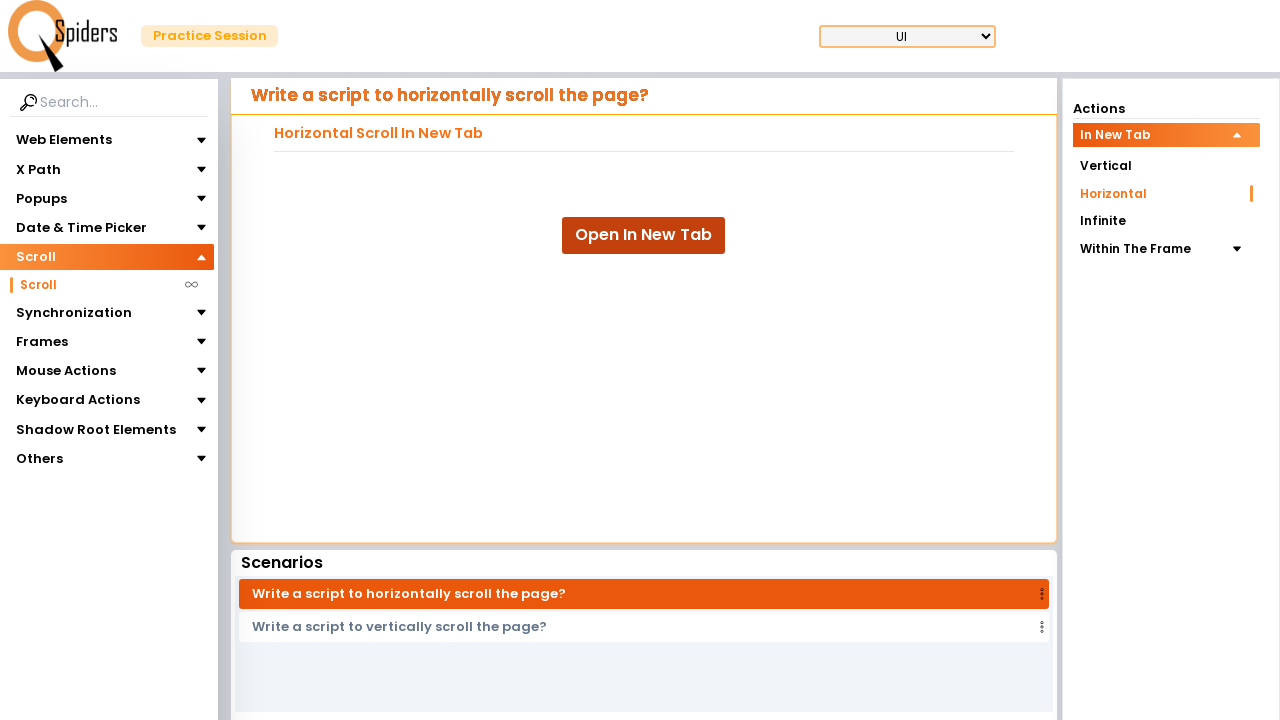

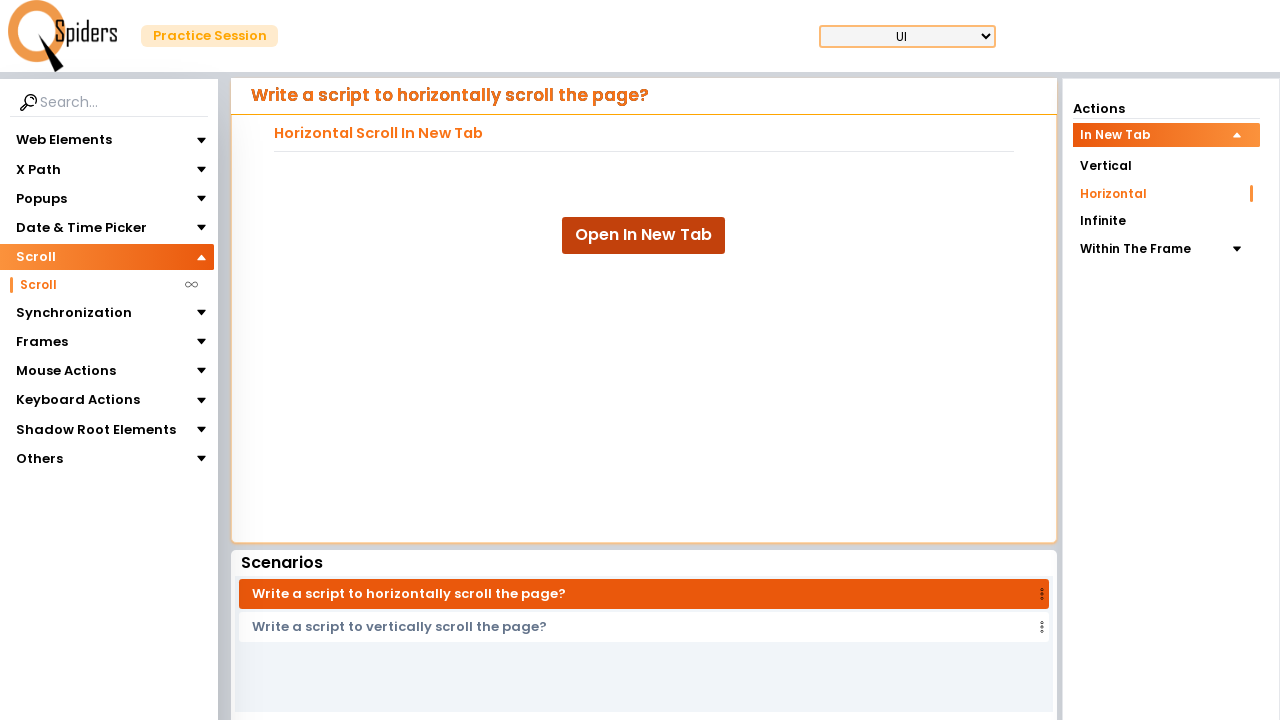